Tests JavaScript confirm dialog by clicking the second alert button and dismissing it

Starting URL: https://the-internet.herokuapp.com/javascript_alerts

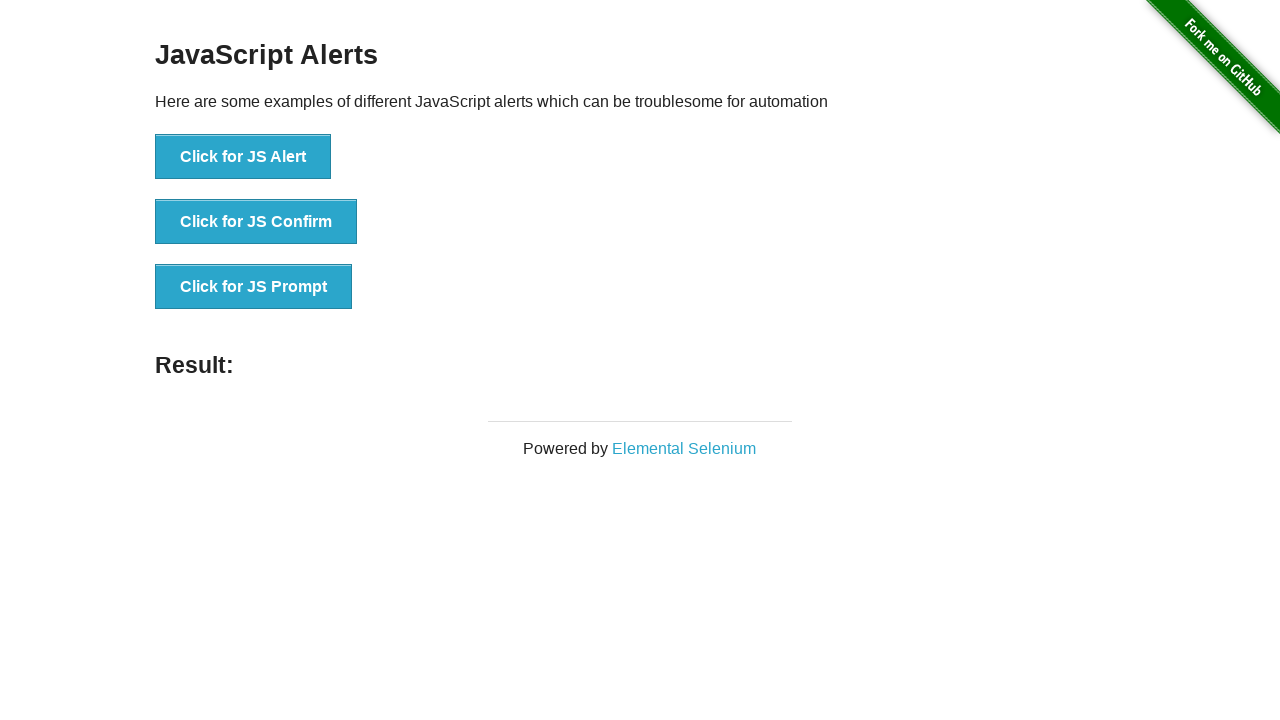

Clicked the JavaScript confirm button at (256, 222) on text='Click for JS Confirm'
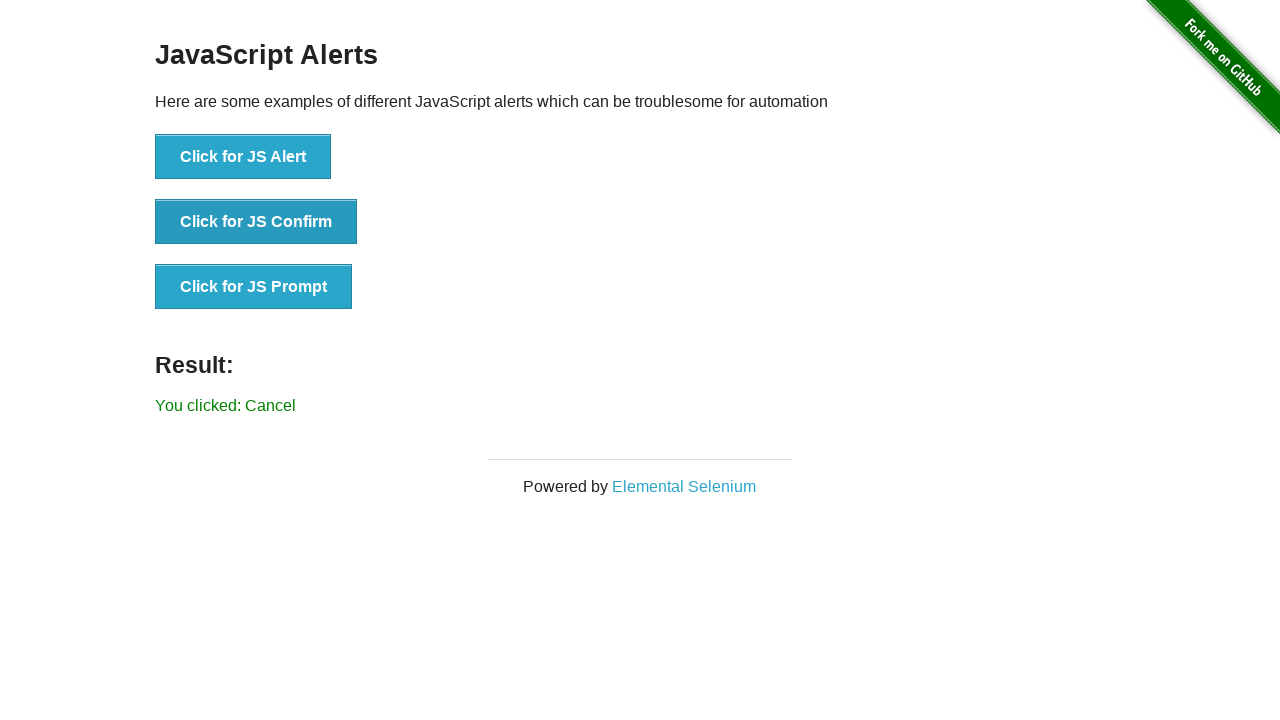

Set up dialog handler to dismiss the confirm dialog
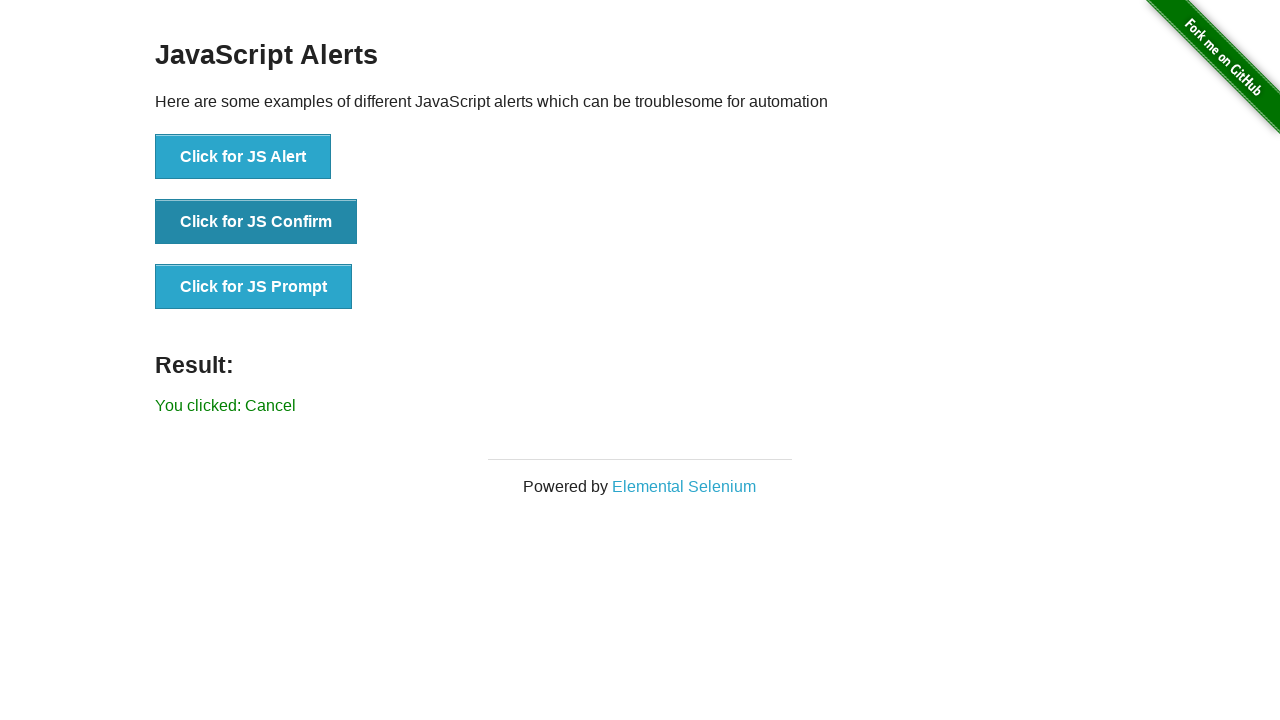

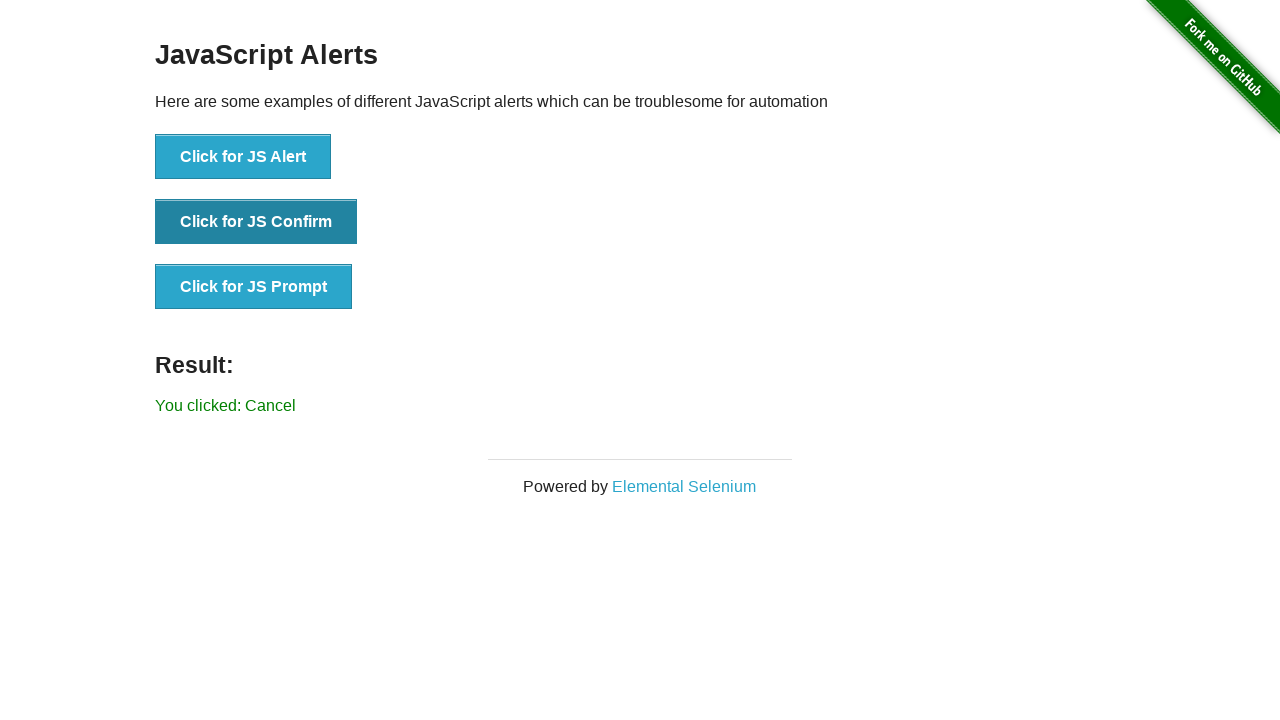